Tests context menu (right-click) functionality by right-clicking an element and navigating the menu with keyboard to select "cut" option

Starting URL: https://swisnl.github.io/jQuery-contextMenu/demo.html

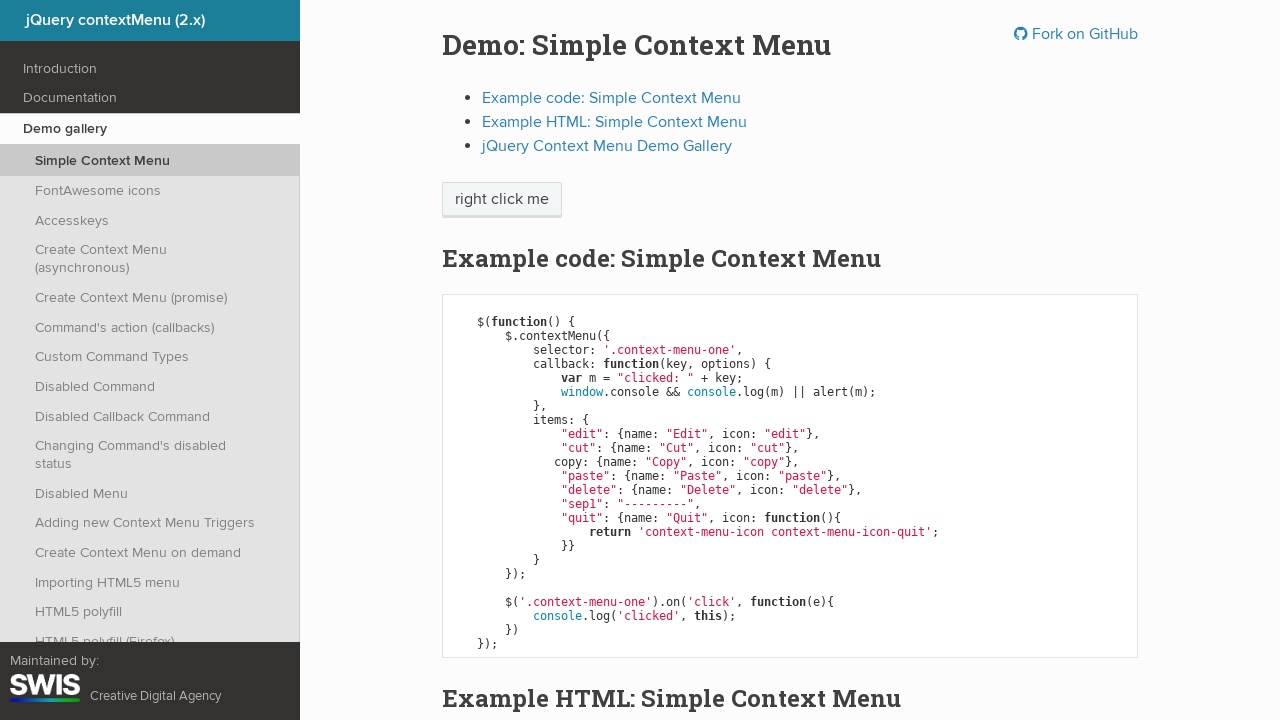

Waited for context menu trigger element to load
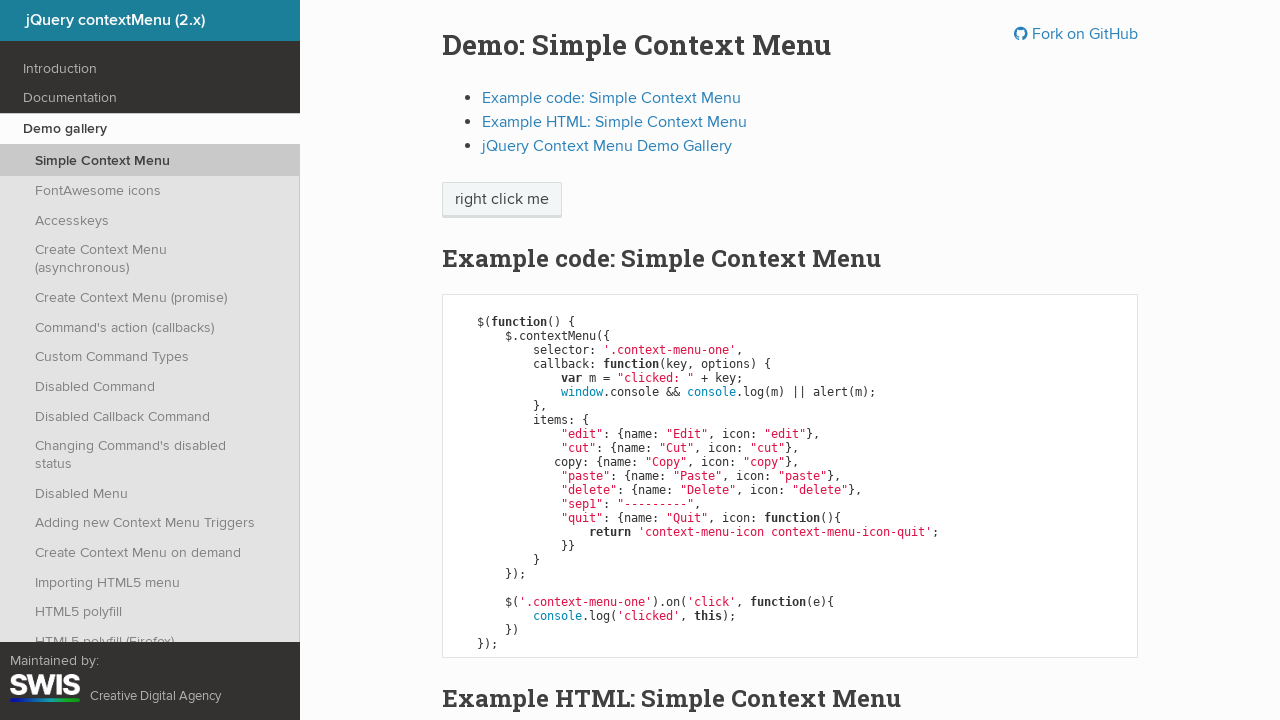

Right-clicked on element to open context menu at (502, 200) on .context-menu-one
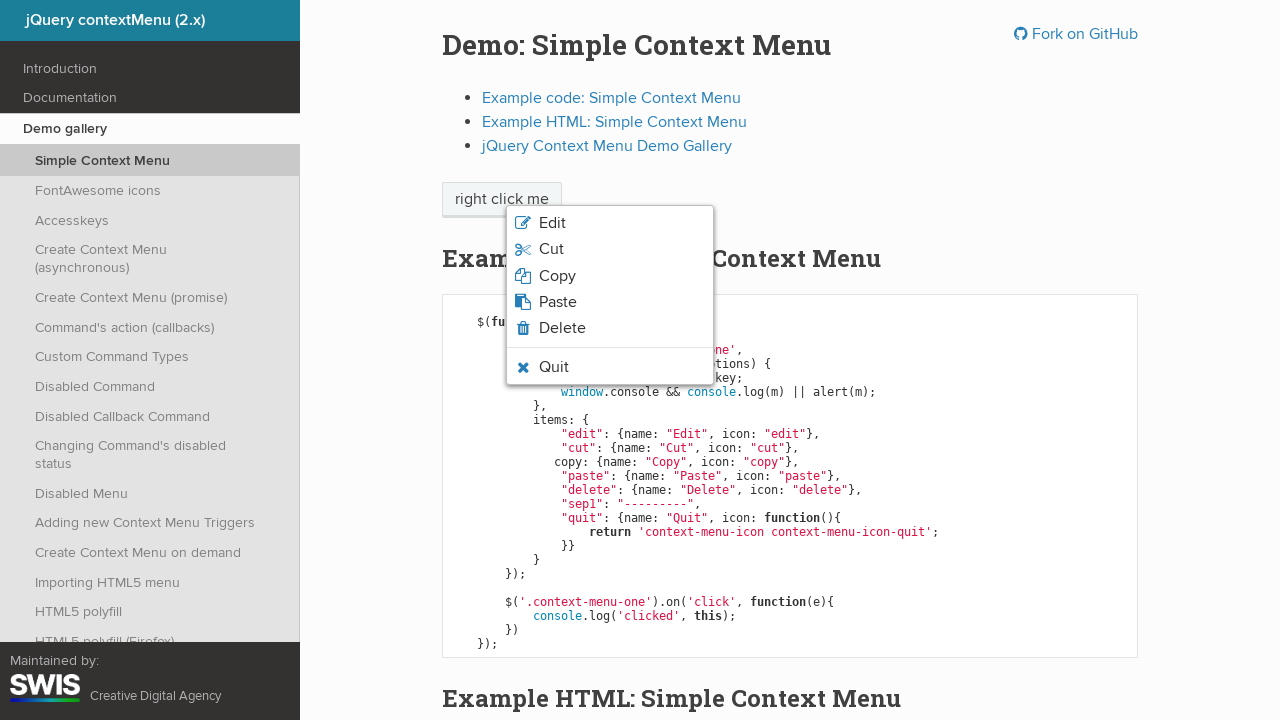

Context menu appeared and became visible
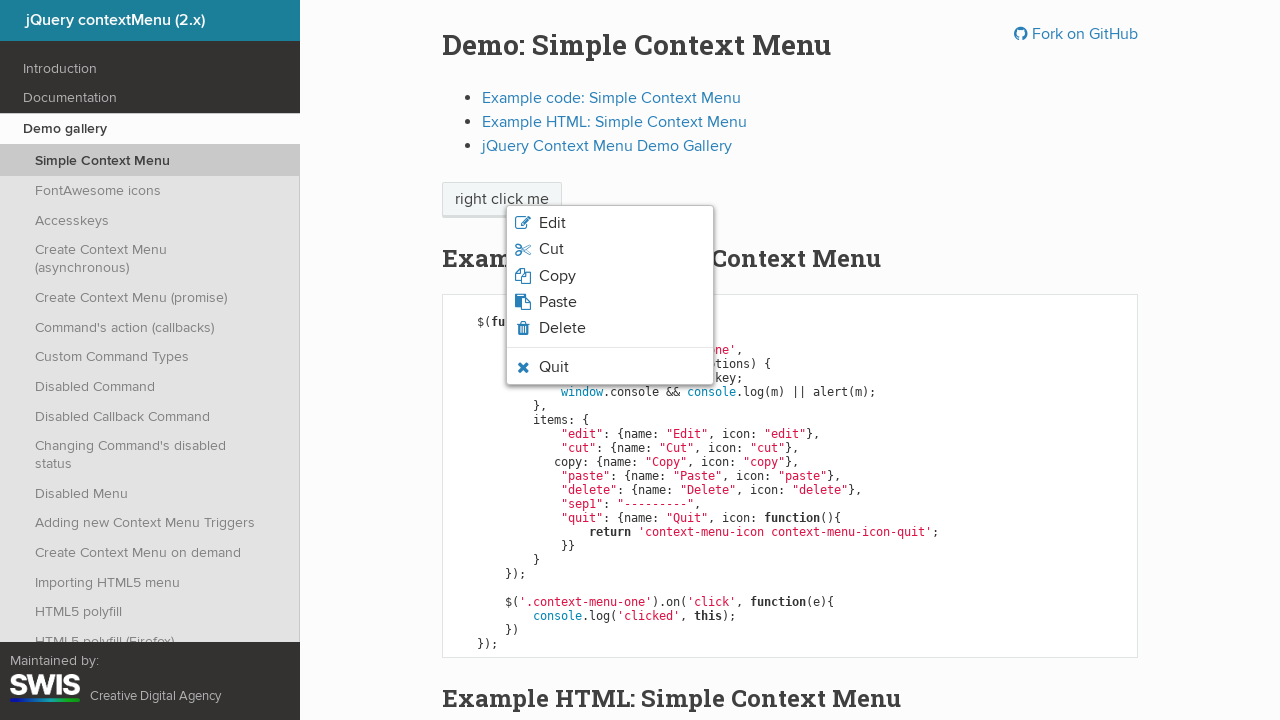

Pressed ArrowDown to navigate down in context menu
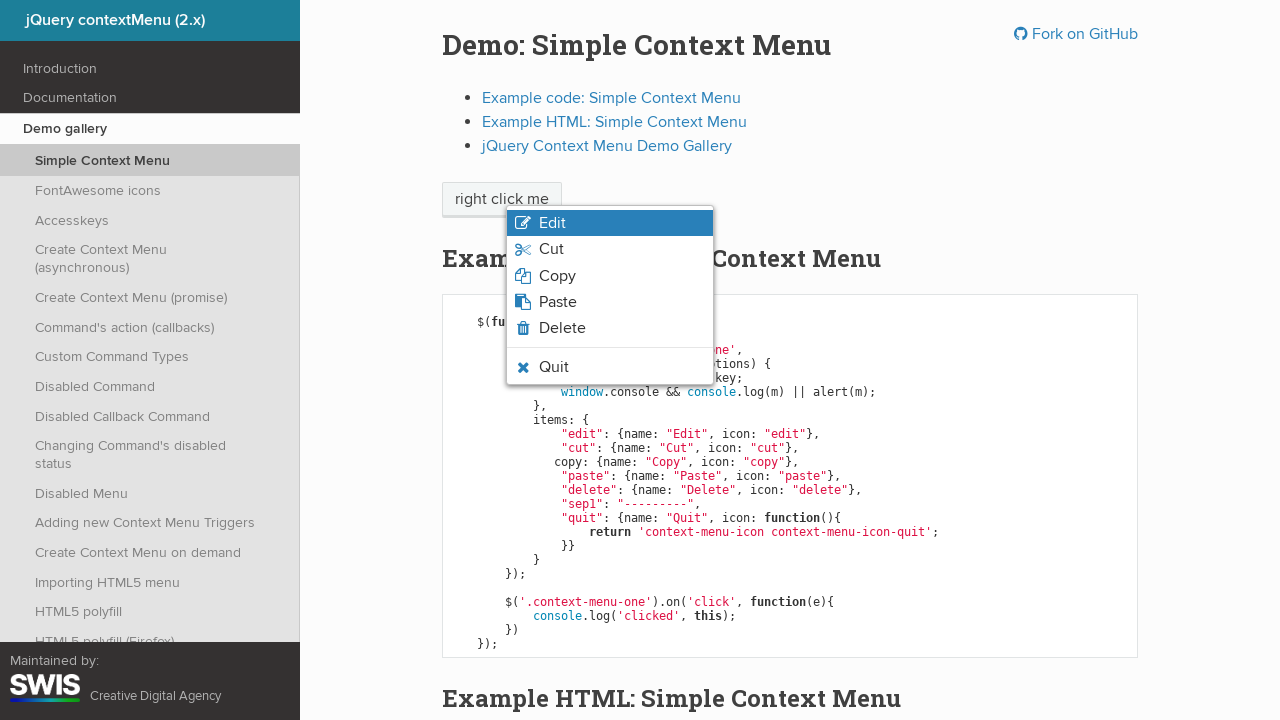

Pressed ArrowDown again to navigate to 'cut' option
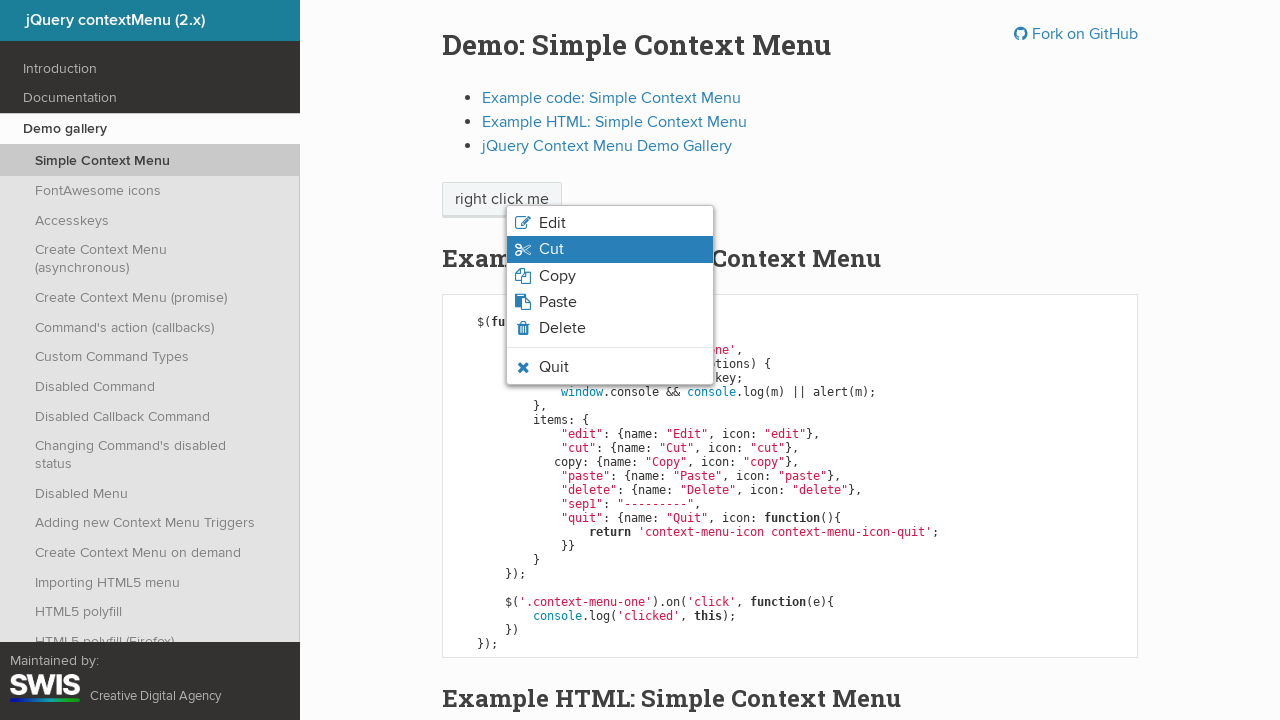

Pressed Enter to select 'cut' option from context menu
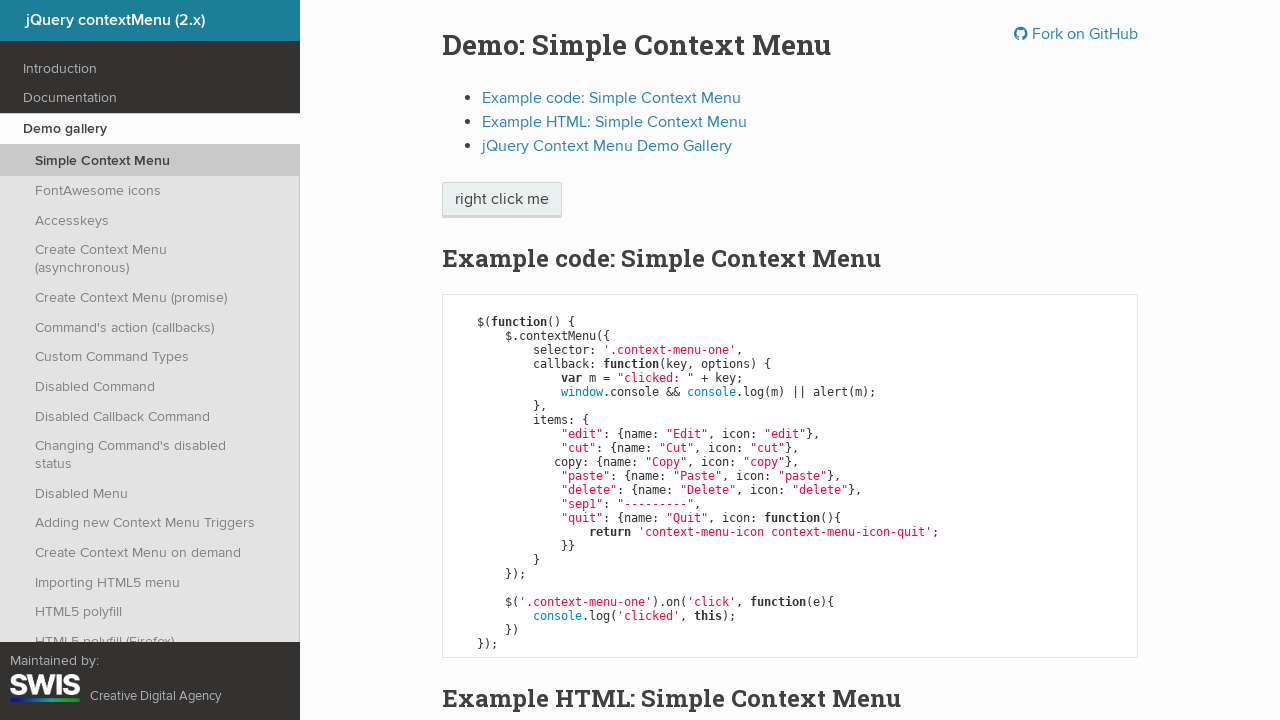

Set up dialog handler to accept alert that appears
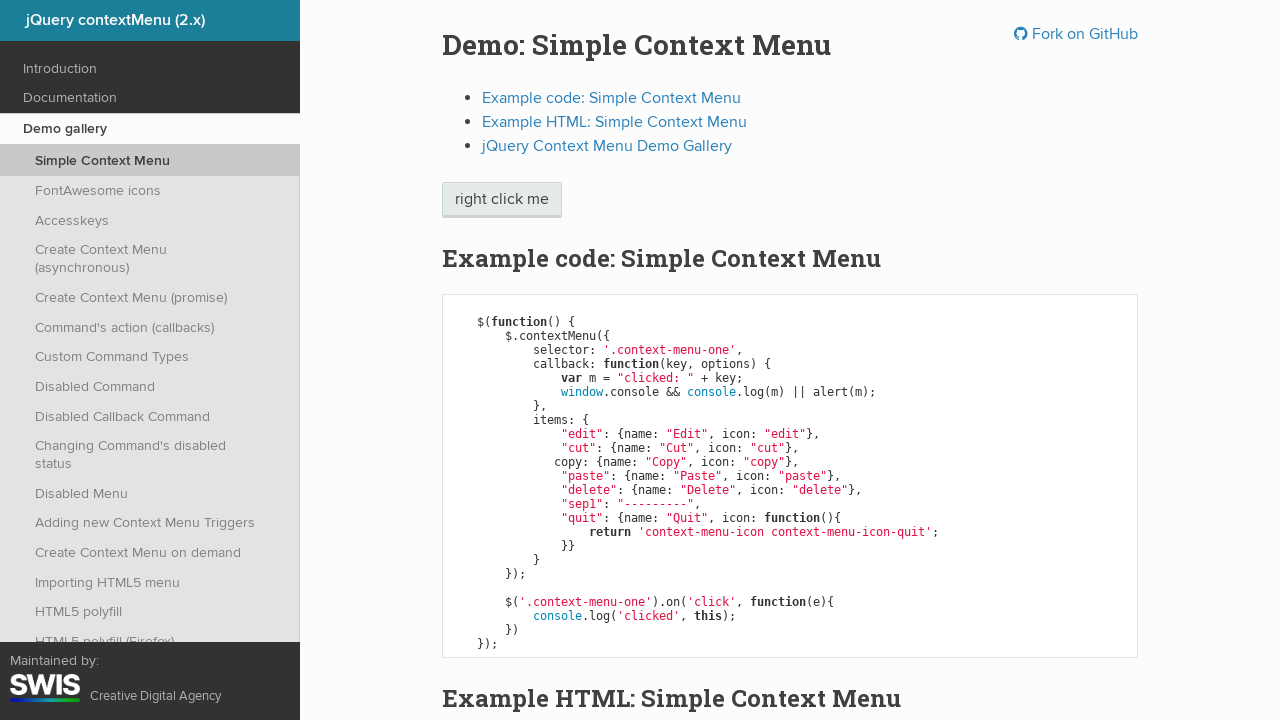

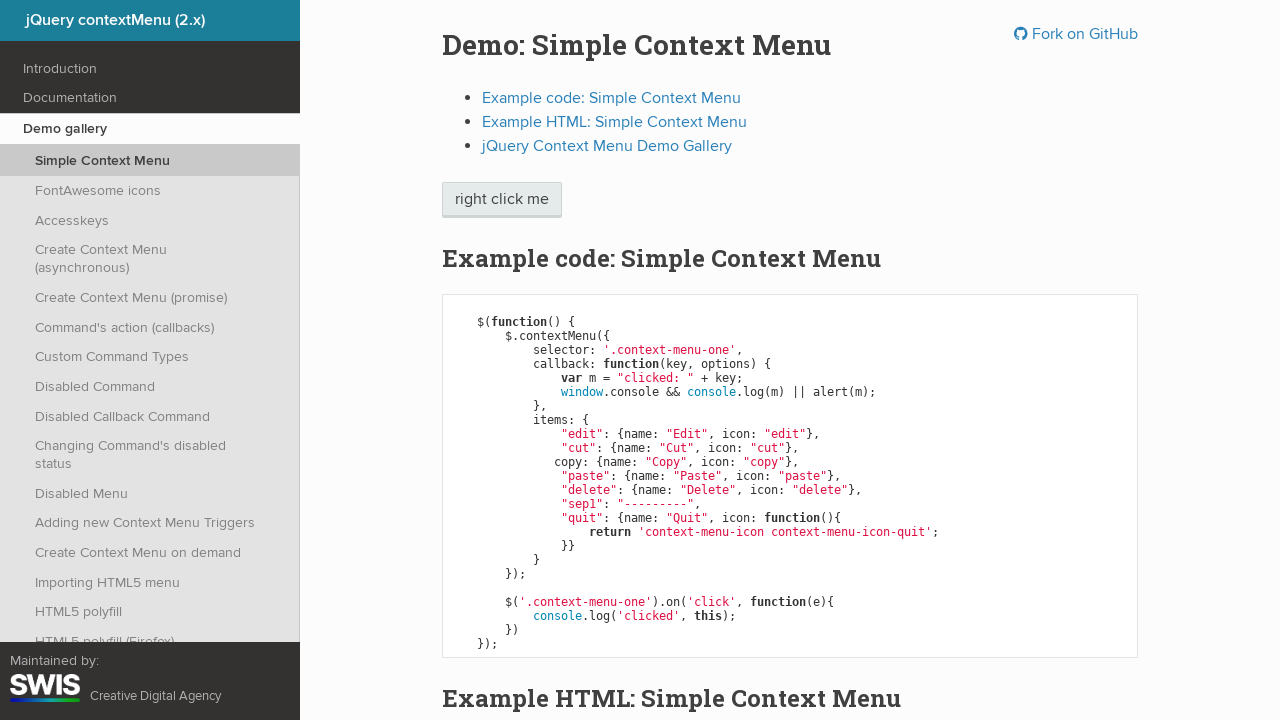